Tests clicking on the Elements header to collapse it, then clicking on the Interactions header

Starting URL: https://demoqa.com/elements

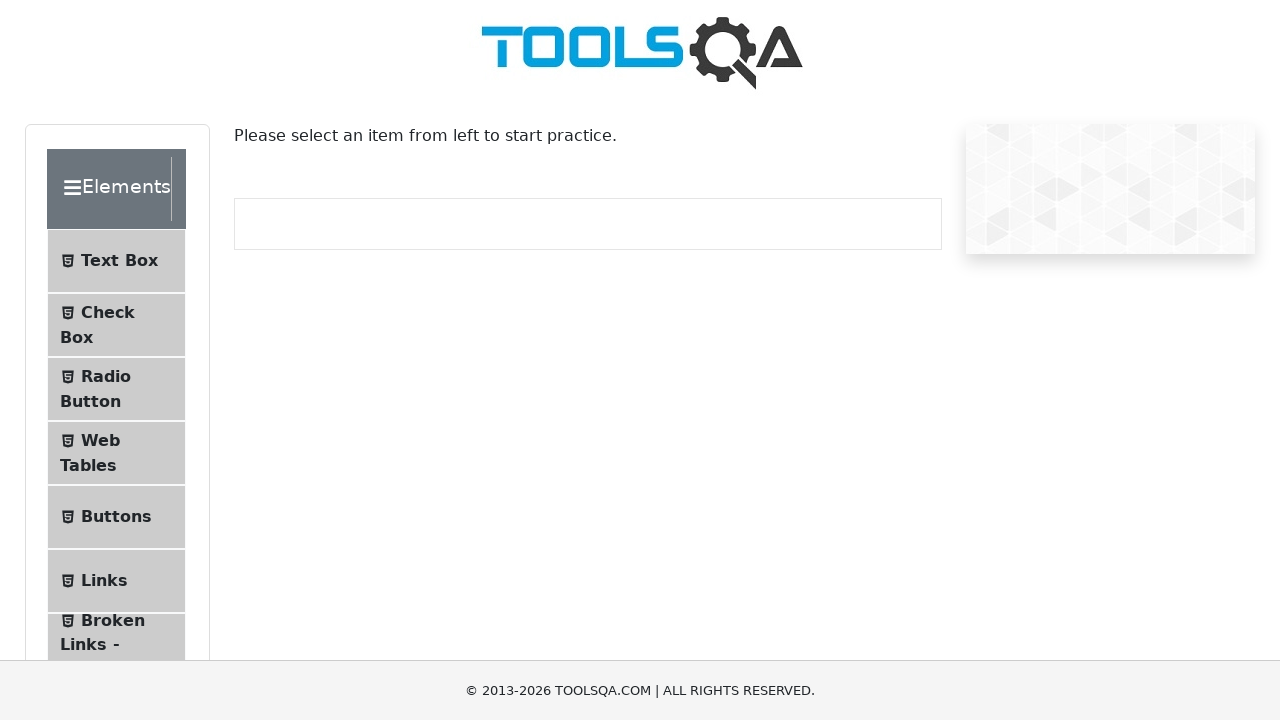

Clicked Elements header to collapse it at (116, 189) on div.element-group:has-text('Elements') .header-wrapper
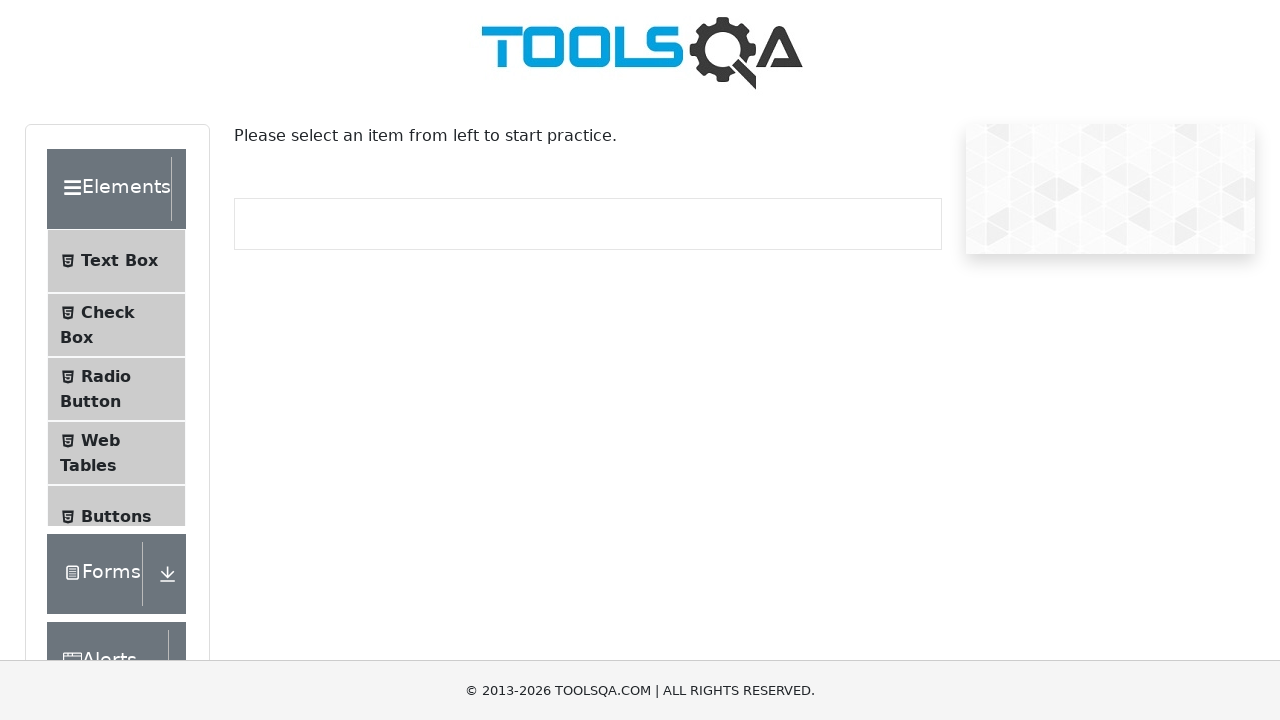

Clicked Interactions header to expand it at (116, 541) on div.element-group:has-text('Interactions') .header-wrapper
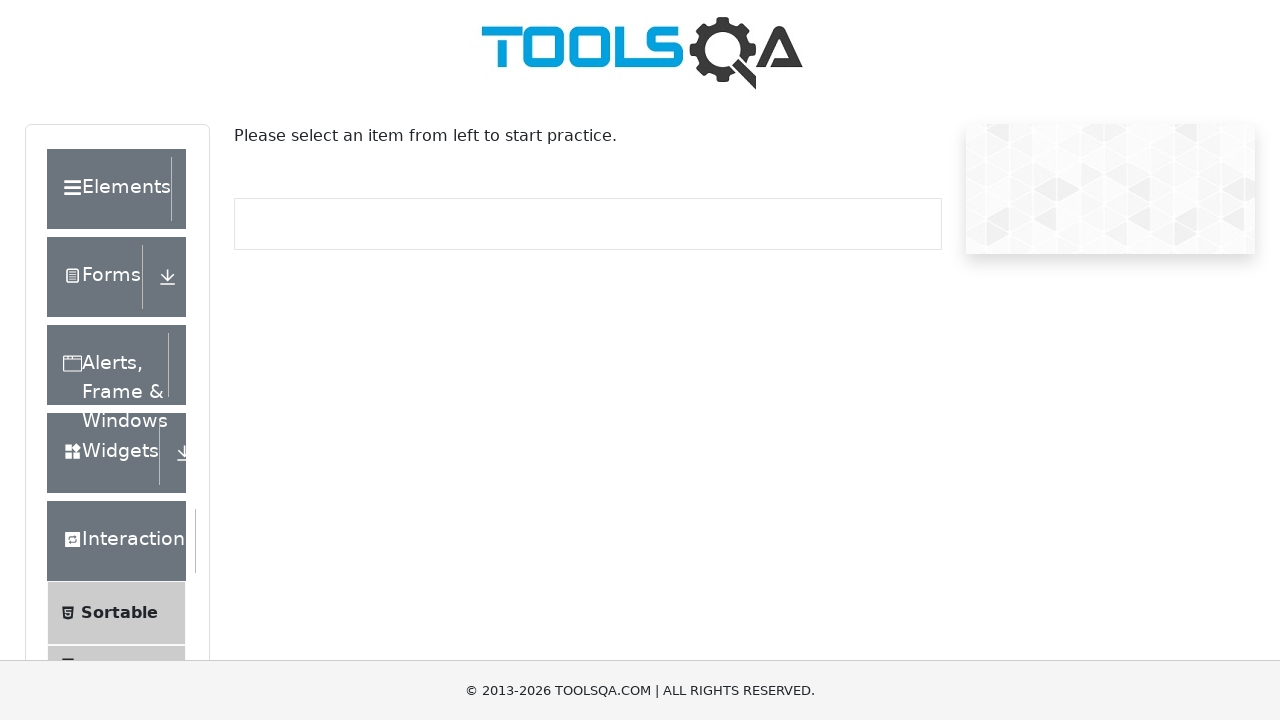

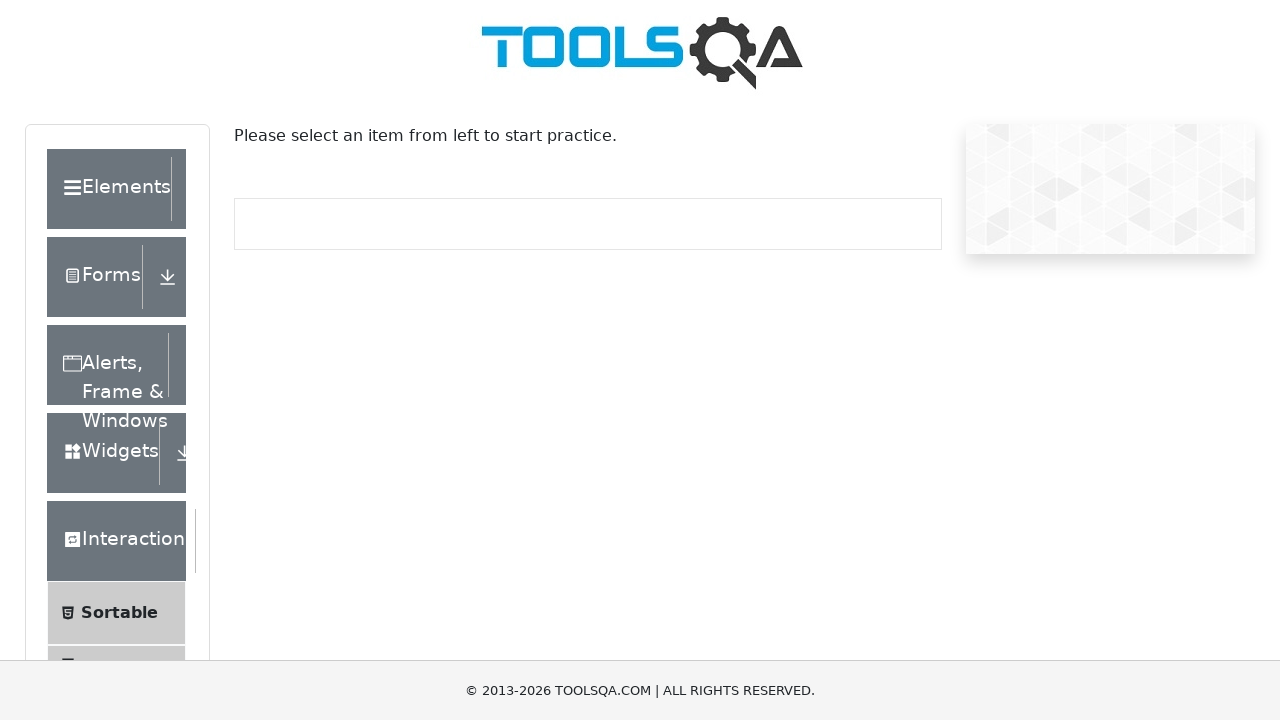